Tests drag and drop functionality by dragging element A to element B and verifying the swap occurred

Starting URL: https://the-internet.herokuapp.com/

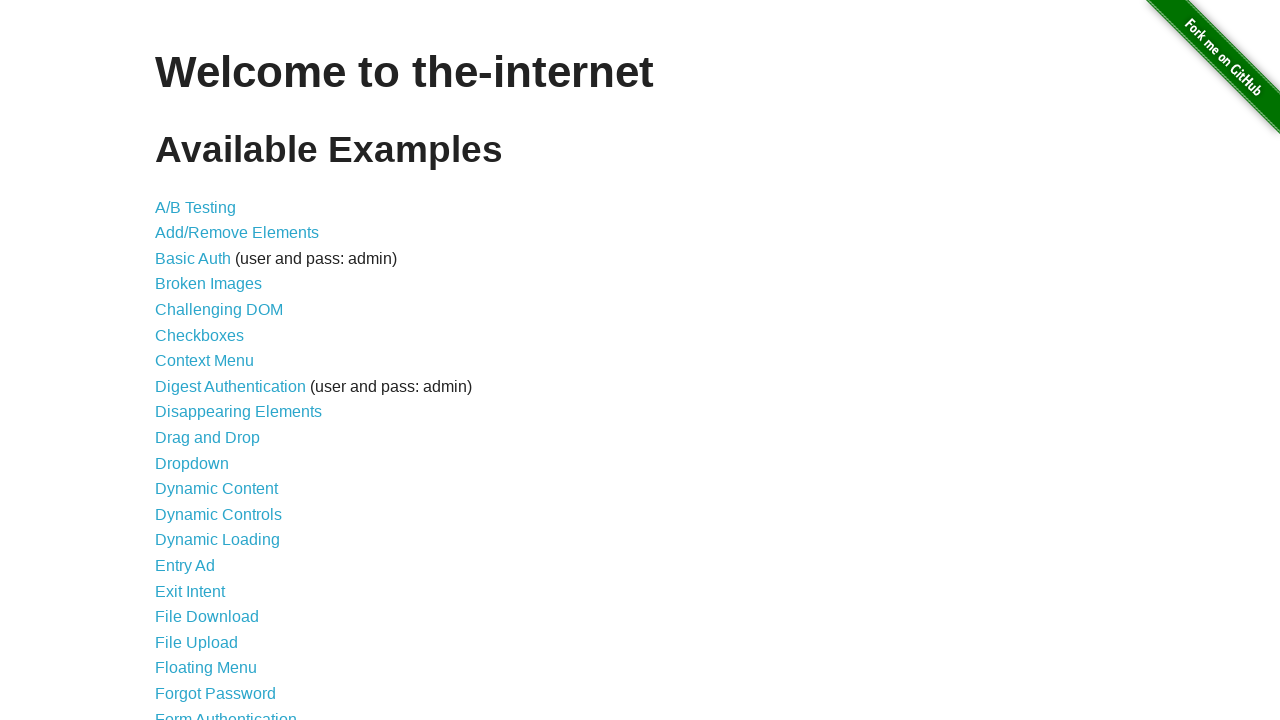

Clicked on Drag and Drop link at (208, 438) on text=Drag and Drop
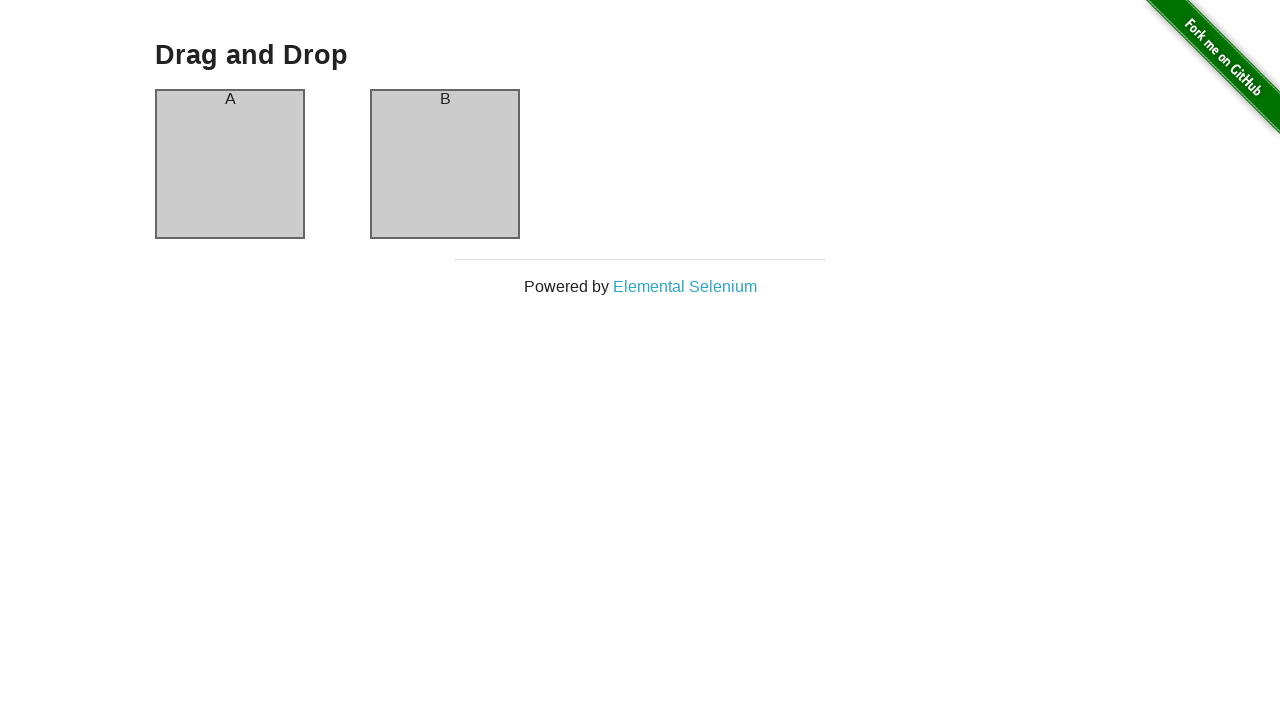

Dragged element A to element B at (445, 164)
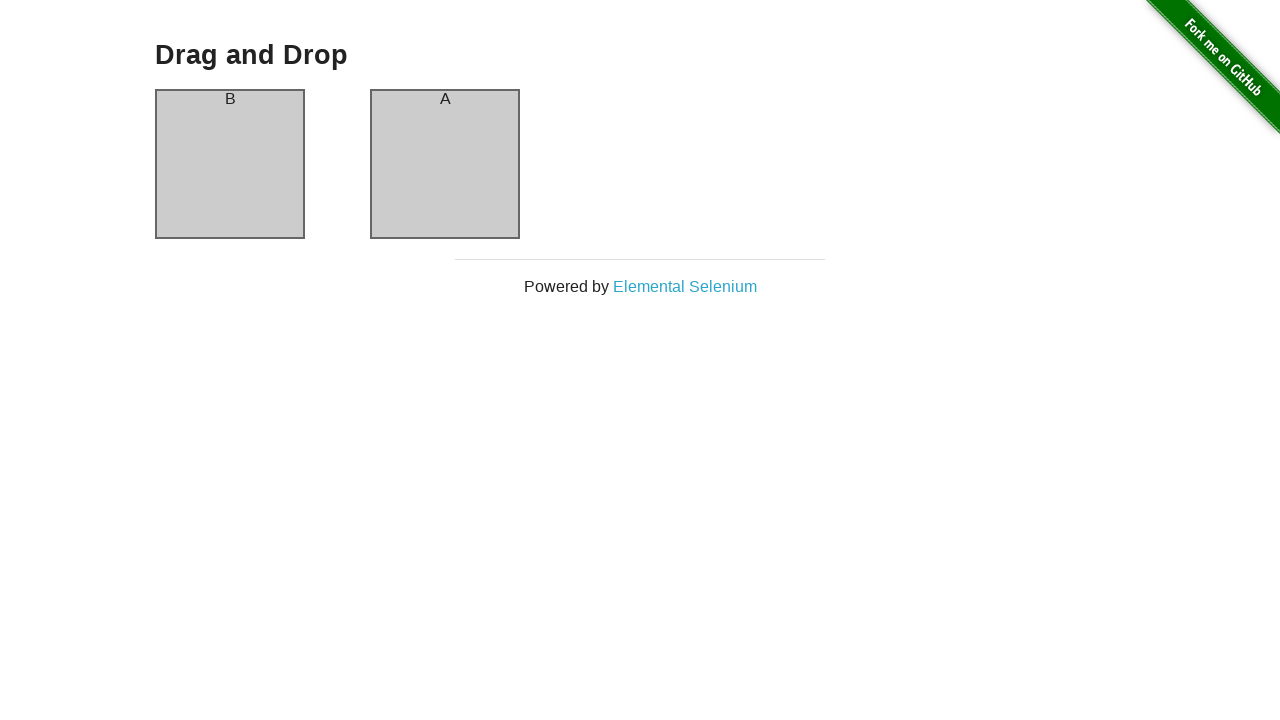

Verified that column A now contains 'B' text - elements successfully swapped
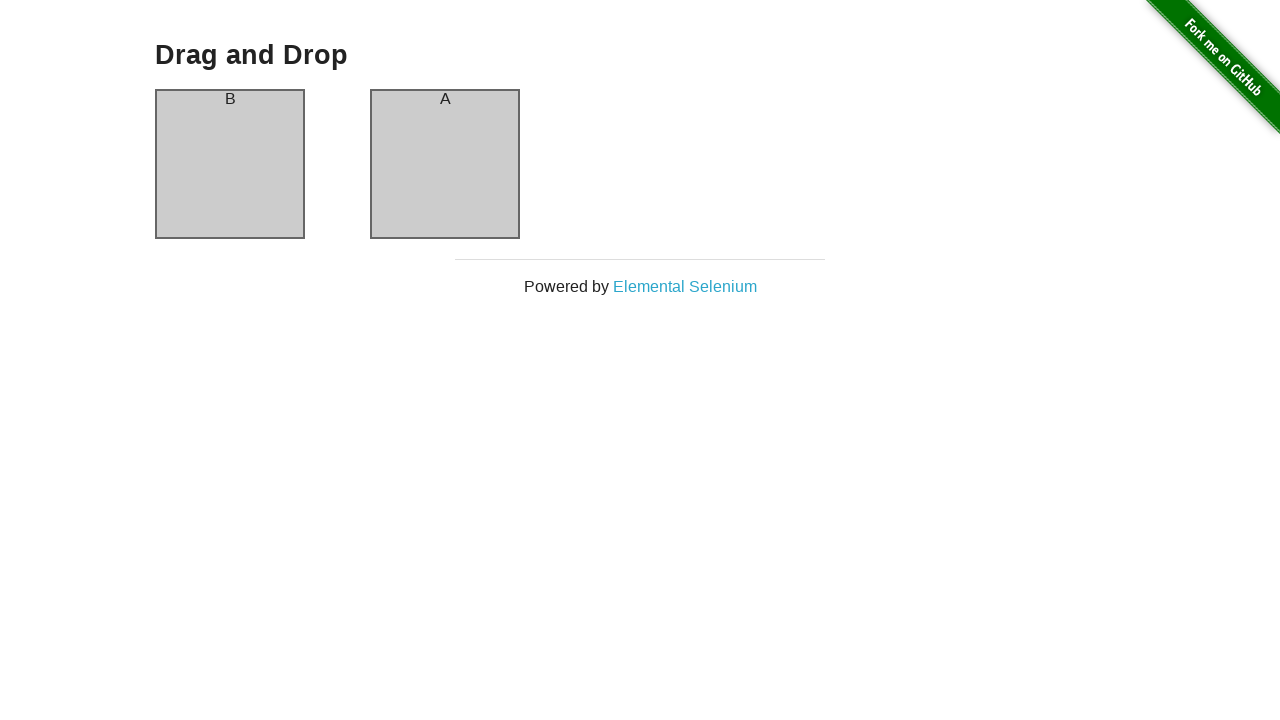

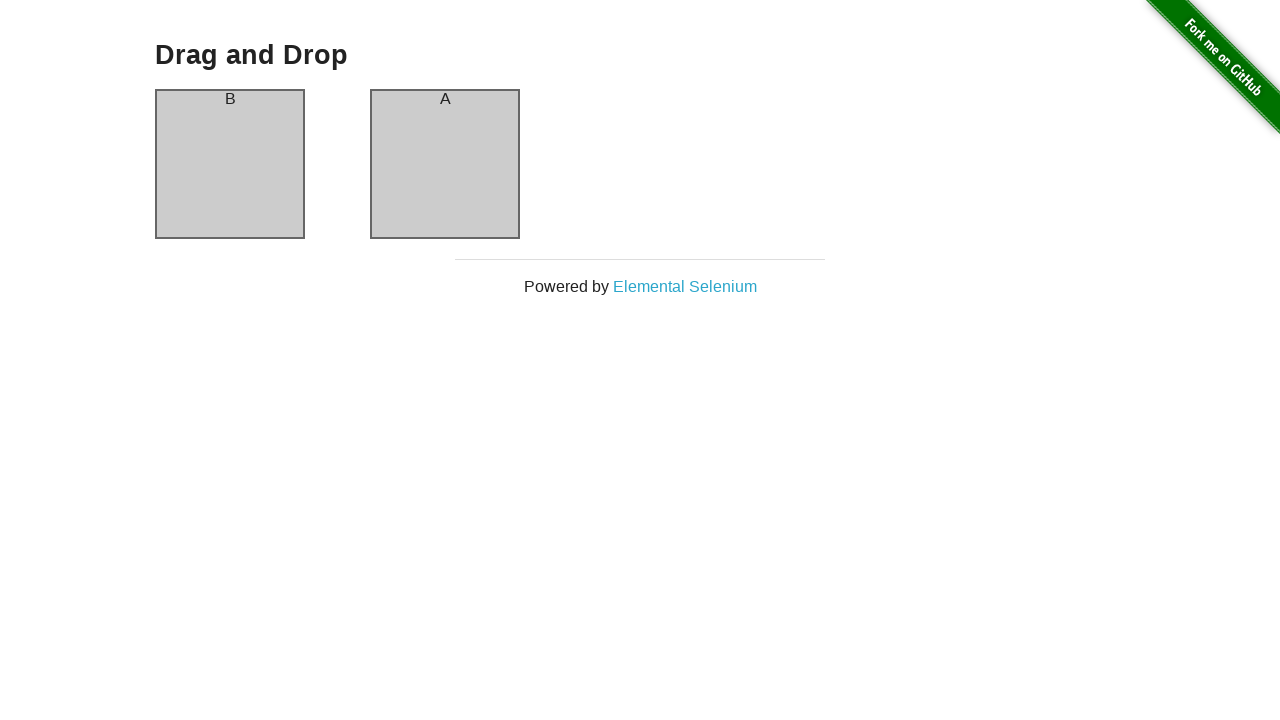